Tests double-click functionality on W3Schools demo page by double-clicking an element and verifying its style changes to red

Starting URL: https://www.w3schools.com/tags/tryit.asp?filename=tryhtml5_ev_ondblclick2

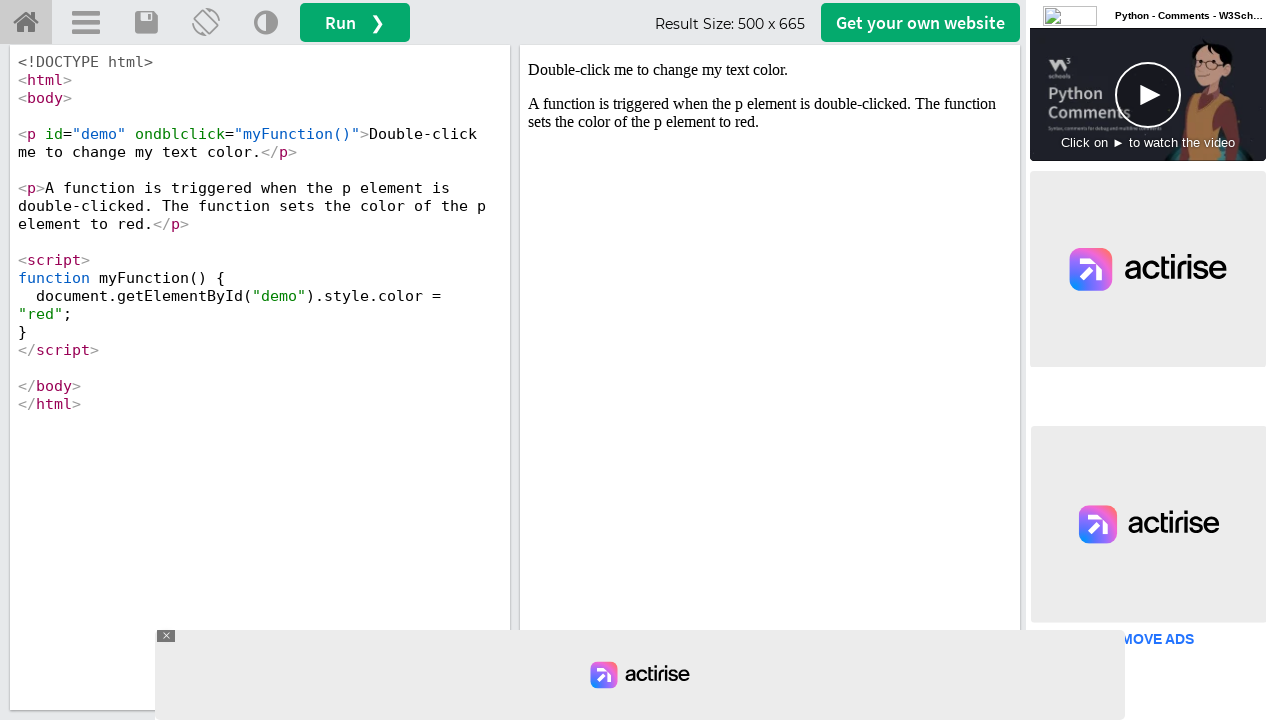

Located iframe #iframeResult containing the demo
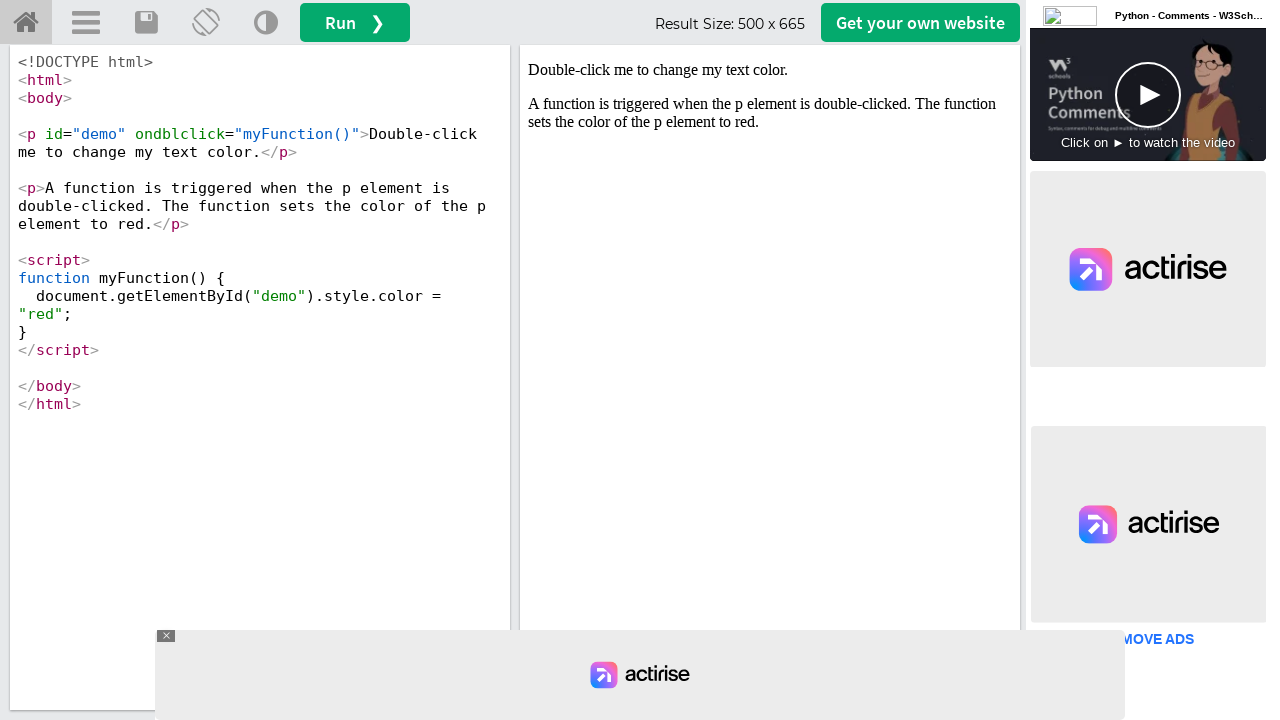

Double-clicked on the demo element to trigger ondblclick event at (770, 70) on #iframeResult >> internal:control=enter-frame >> #demo
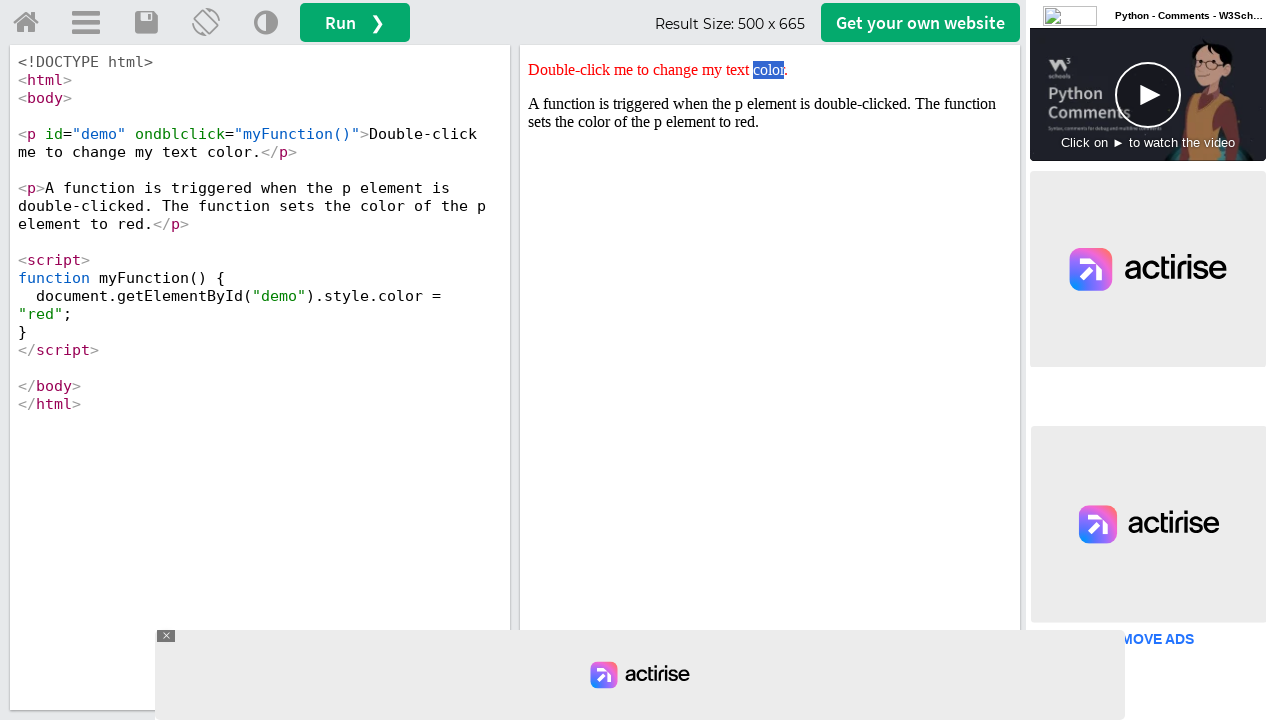

Located demo element to verify style attribute
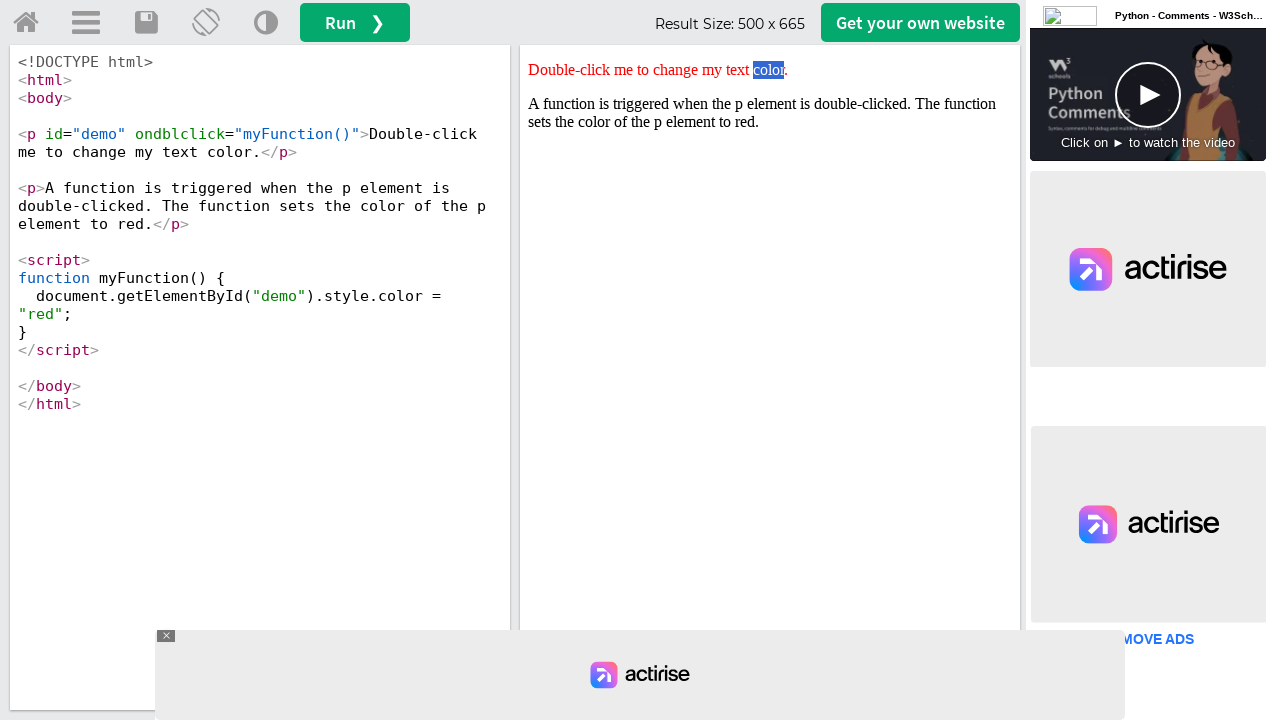

Verified that demo element's style attribute contains 'red' color
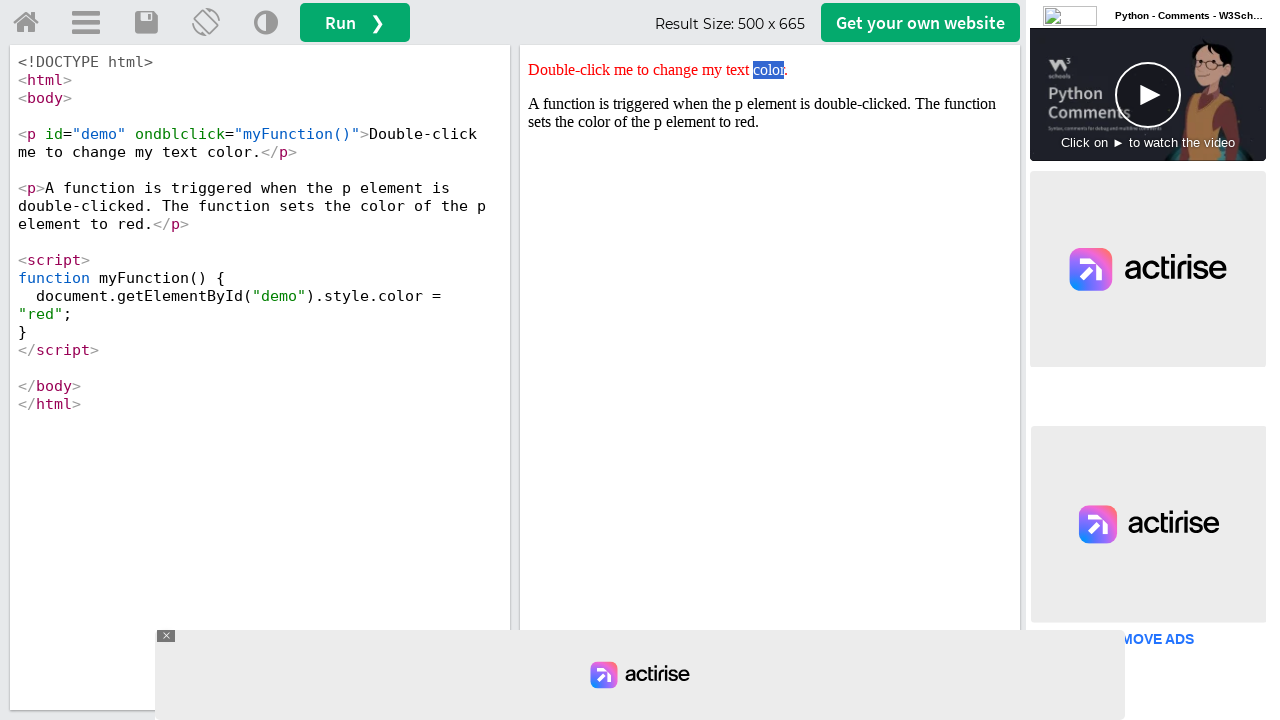

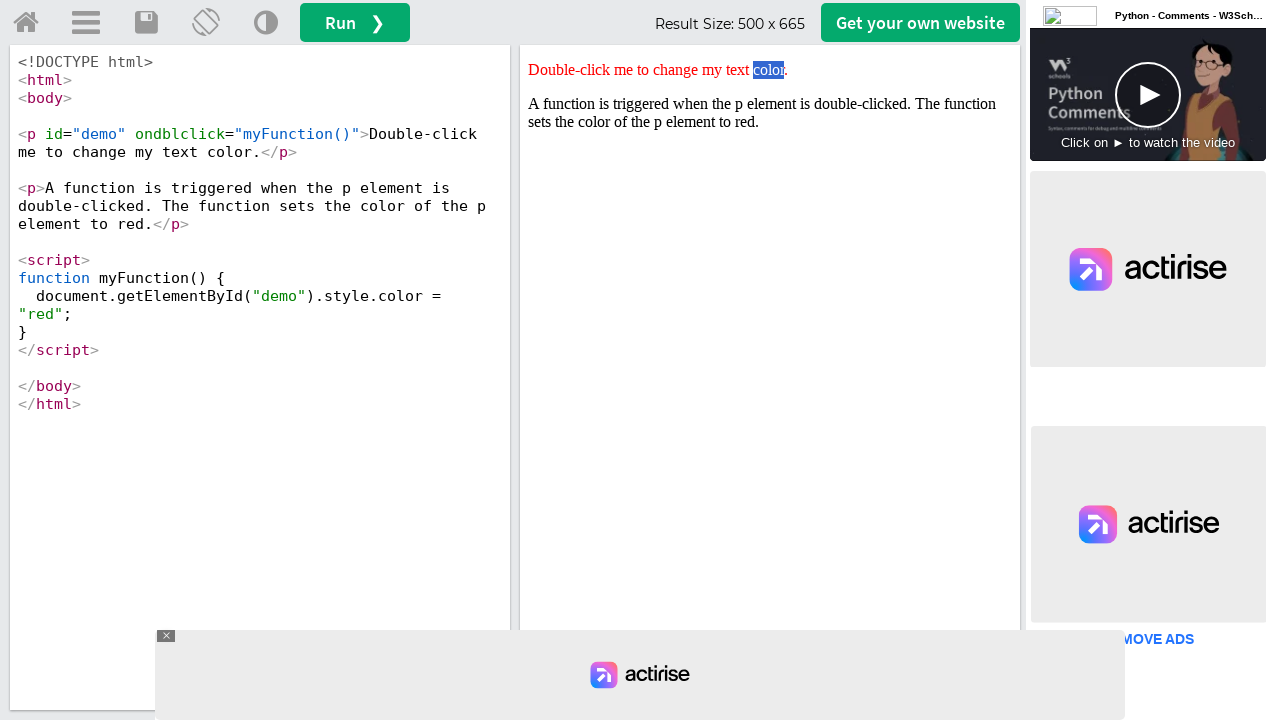